Tests the isSelected method on checkboxes by iterating through a list of checkboxes and clicking every other one (odd-indexed) to verify selection state changes

Starting URL: https://demos.jquerymobile.com/1.4.5/checkboxradio-checkbox/

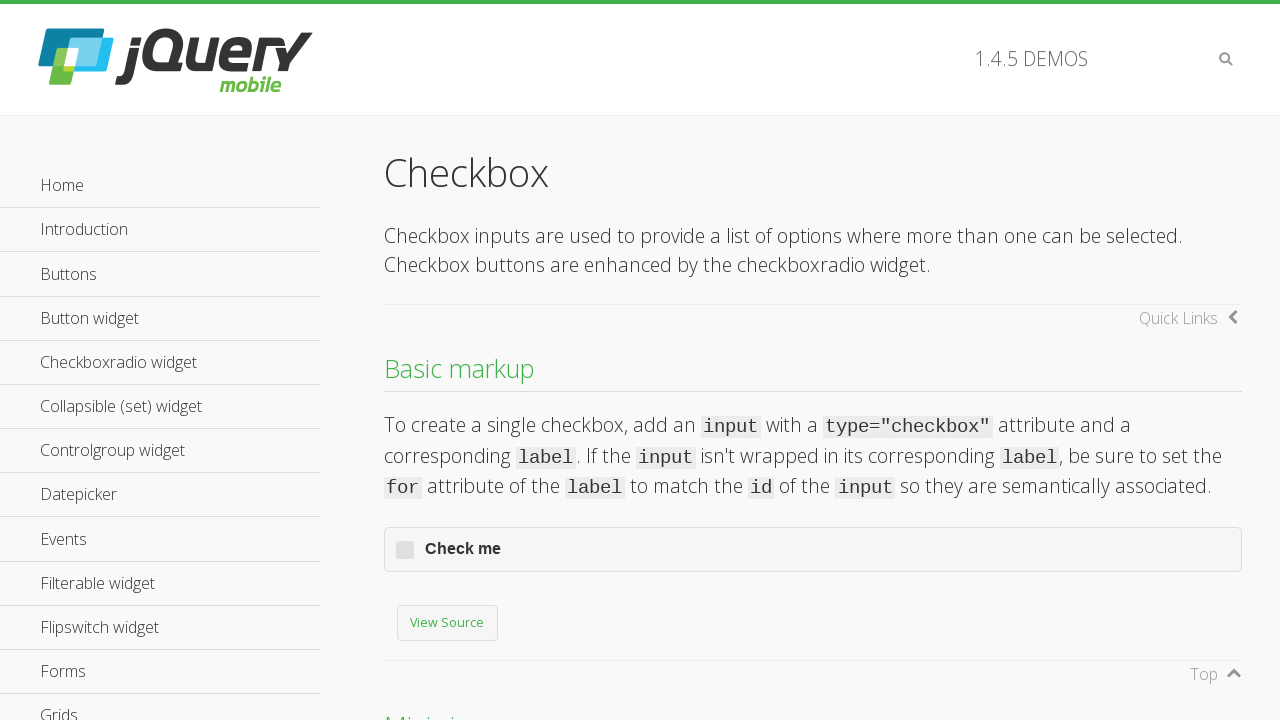

Waited for checkbox element with id 'checkbox-v-2a' to be present
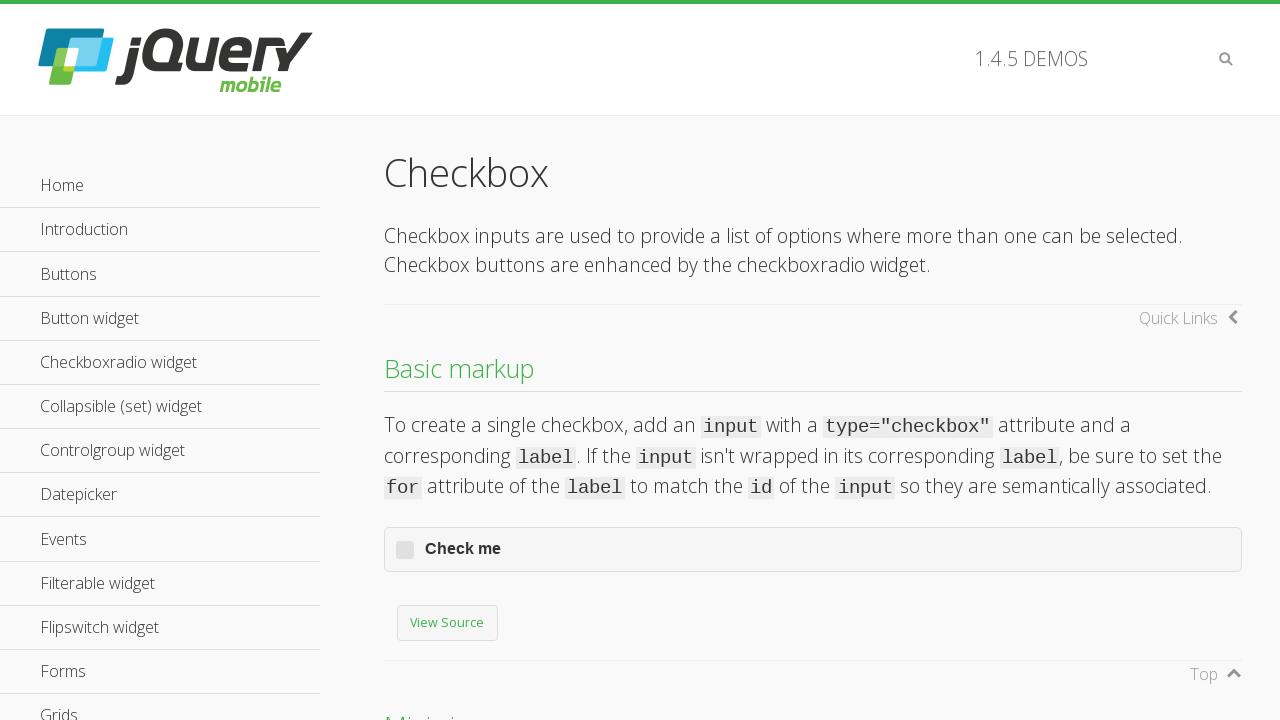

Clicked label for checkbox 'checkbox-v-2b' (odd-indexed: 1) at (813, 360) on //input[@id='checkbox-v-2b']/preceding-sibling::label
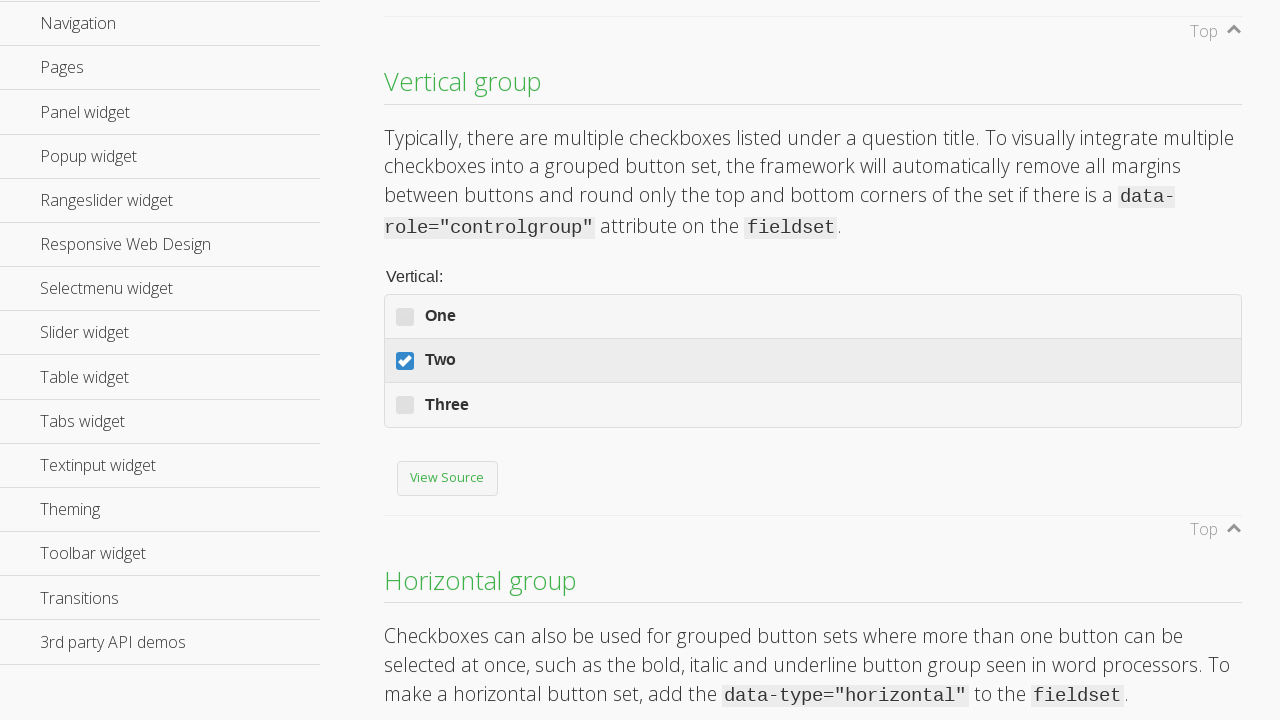

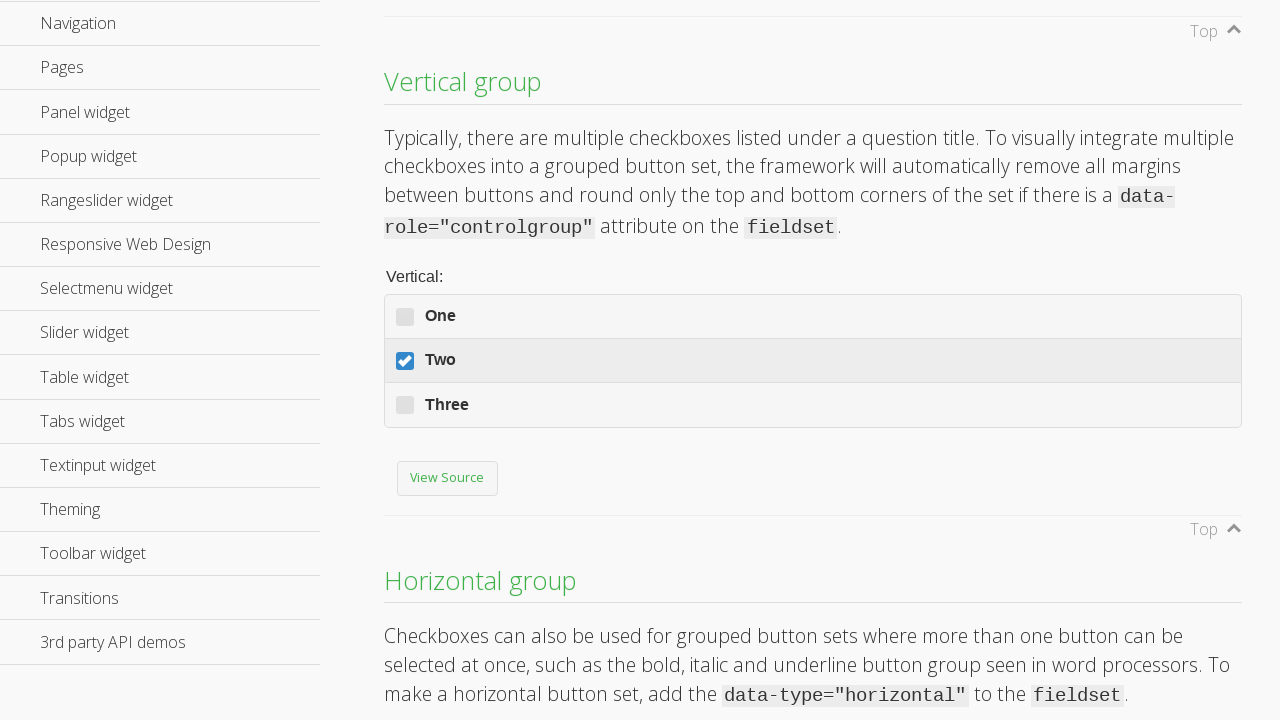